Navigates to the DemoQA broken links page to verify the page loads and displays broken link examples for testing purposes.

Starting URL: https://demoqa.com/broken

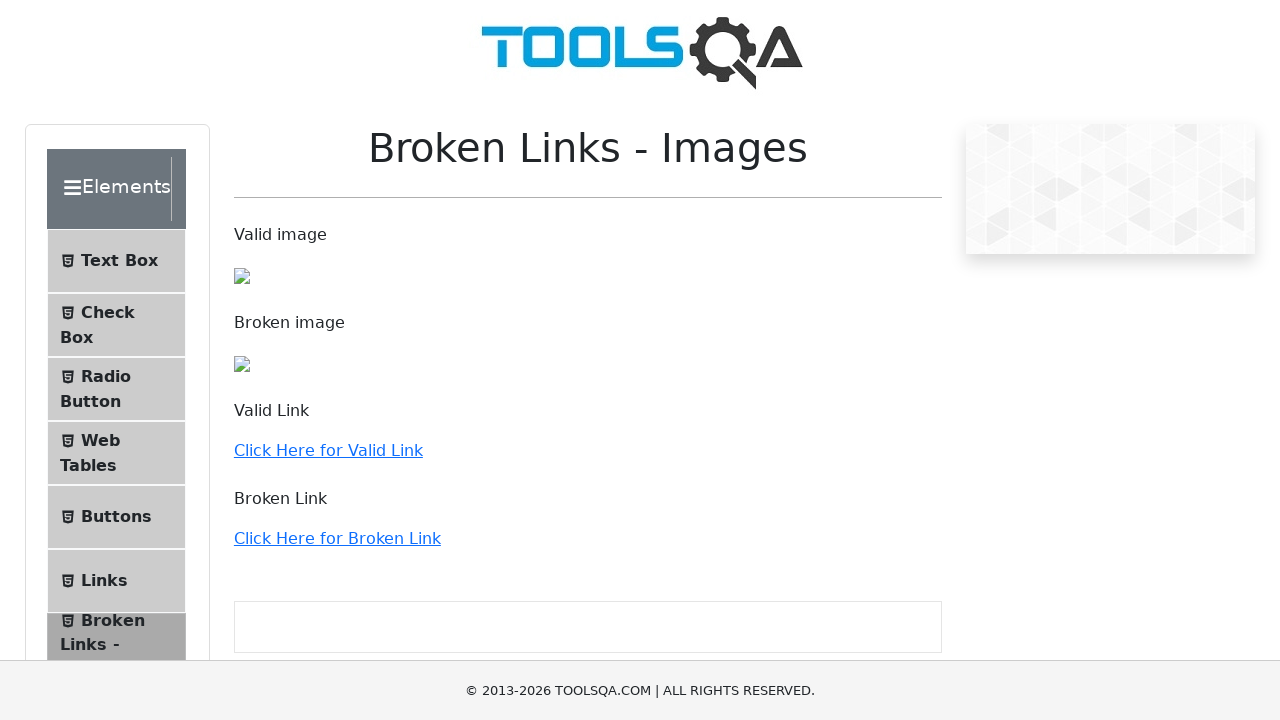

Navigated to DemoQA broken links page
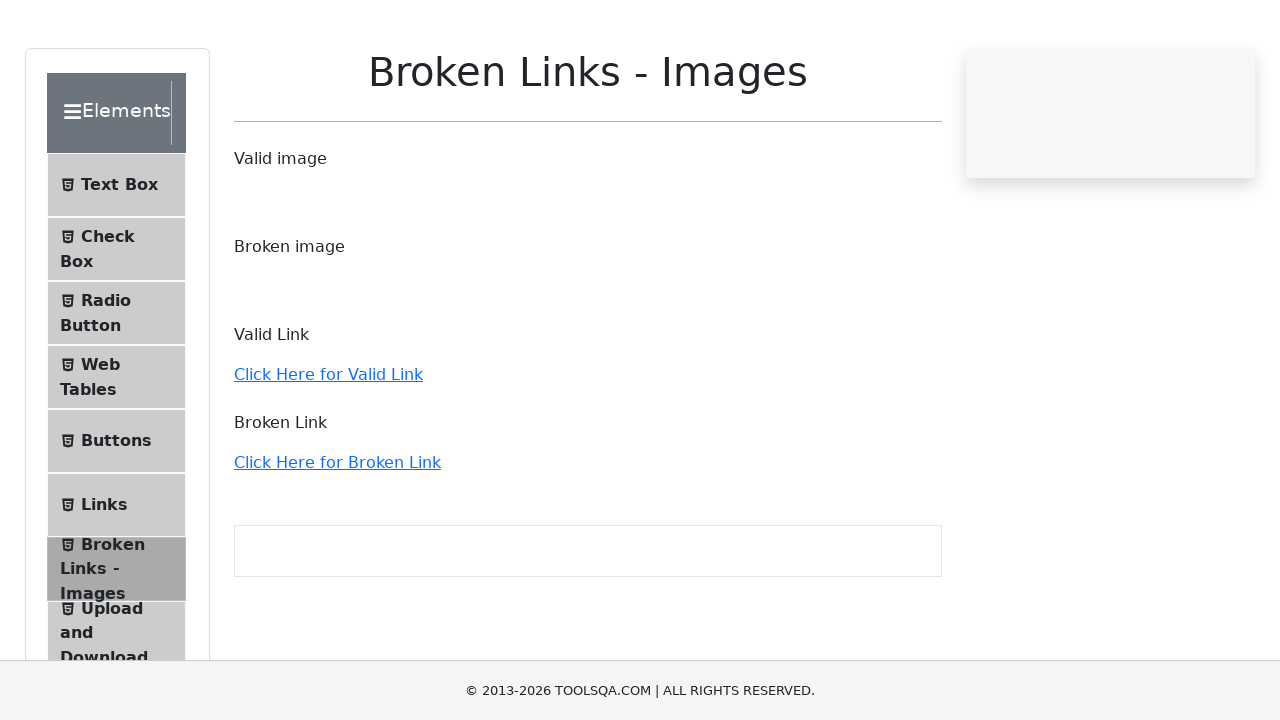

Page content loaded - Broken Links - Images heading is visible
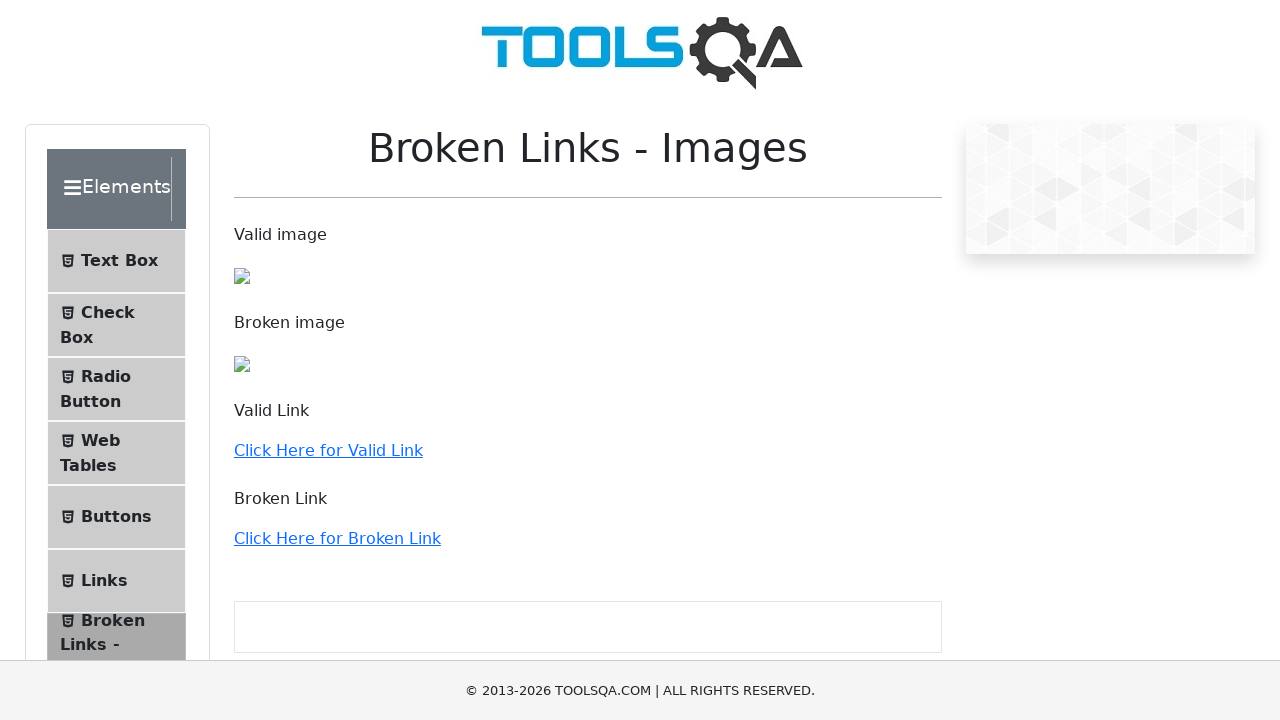

Verified broken image element is present
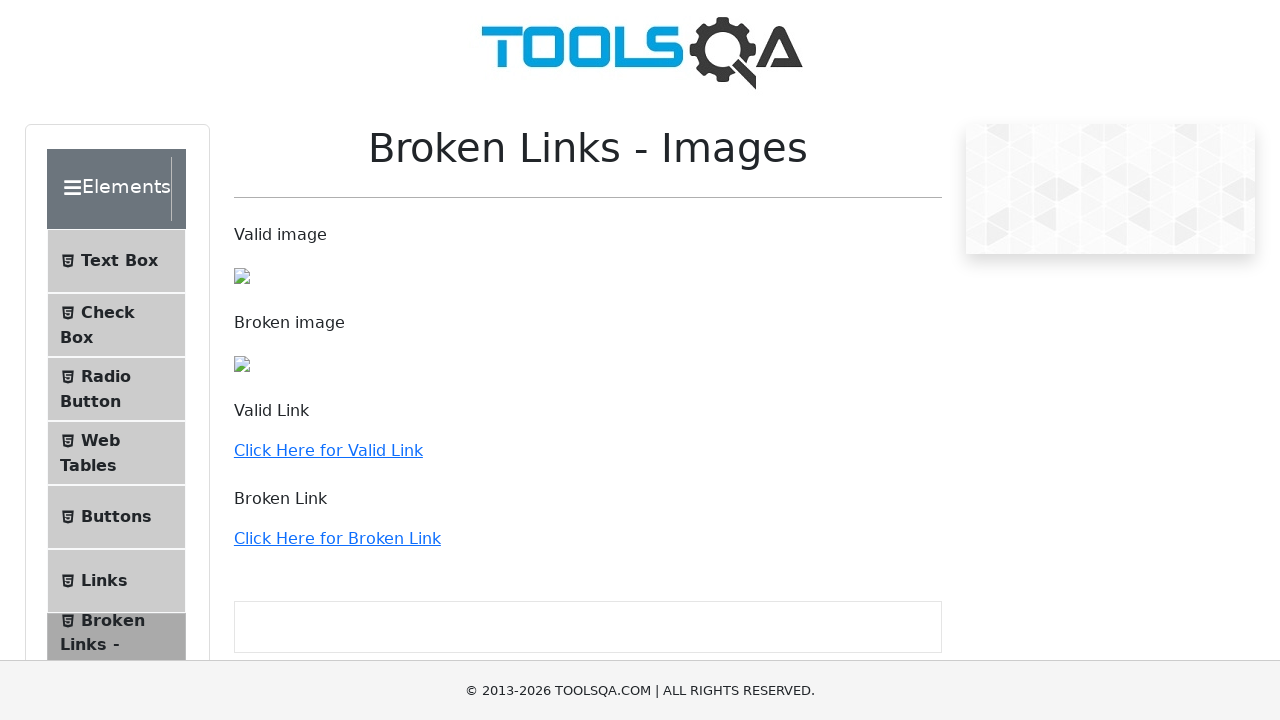

Verified broken link element is present
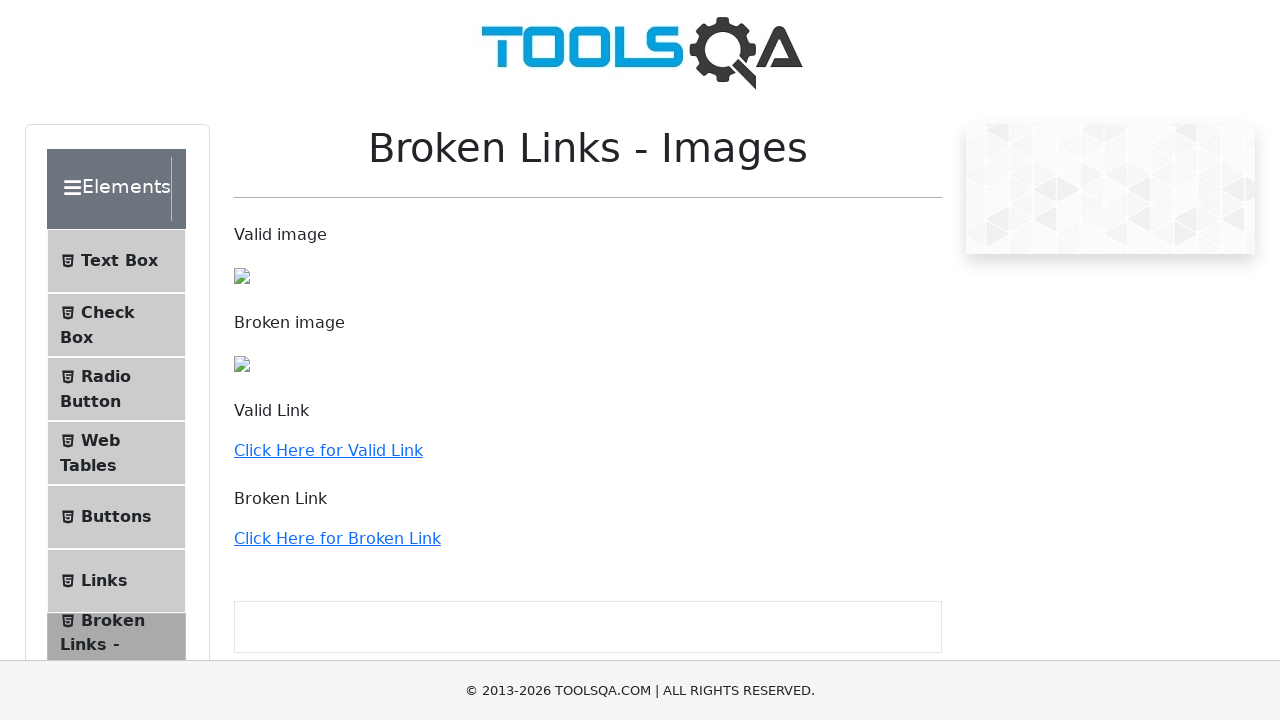

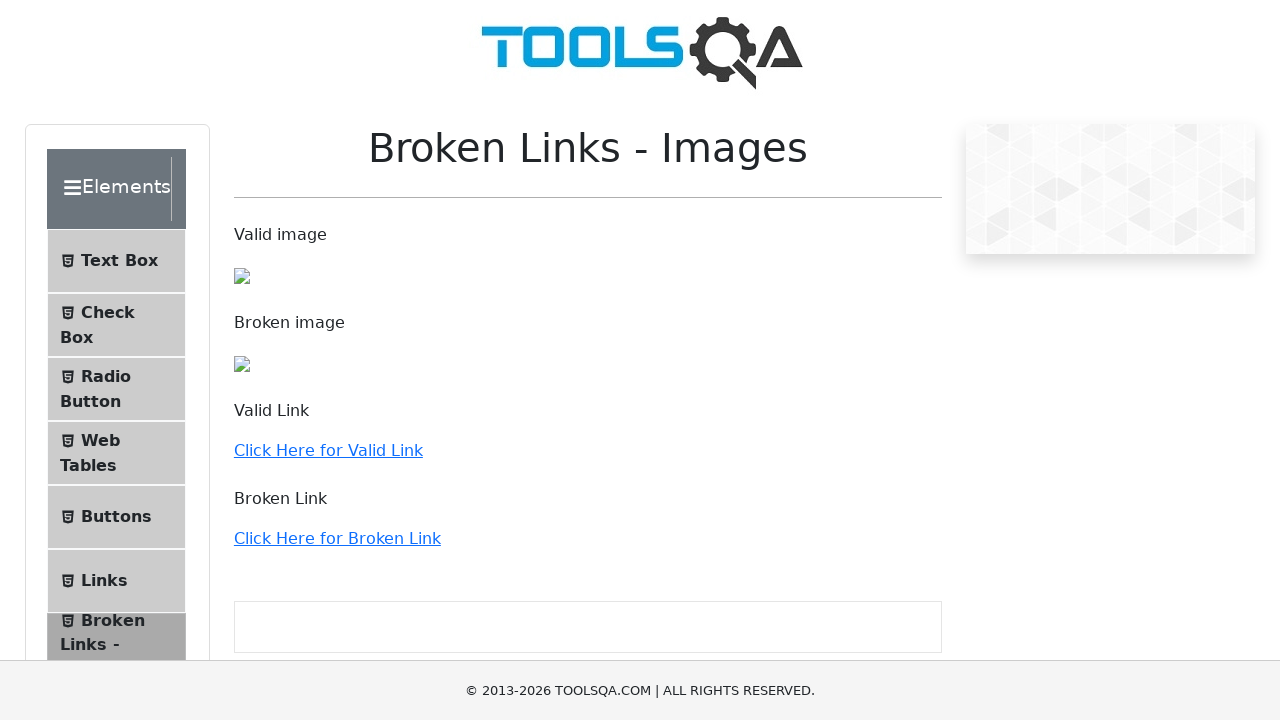